Tests a data types form by filling in personal information fields (first name, last name, address, email, phone, city, country, job position, company) while intentionally leaving the zip code empty, then verifies that the zip code shows an error (danger class) while all other fields show success validation.

Starting URL: https://bonigarcia.dev/selenium-webdriver-java/data-types.html

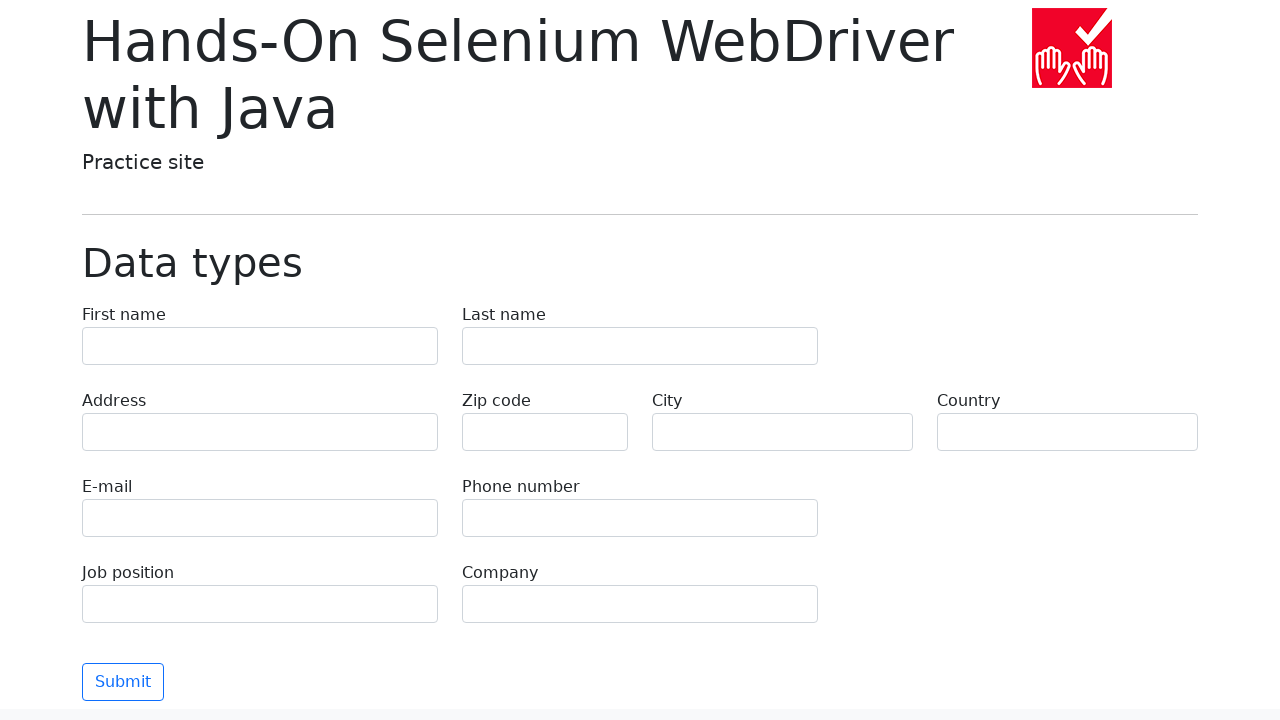

Scrolled to bottom of page
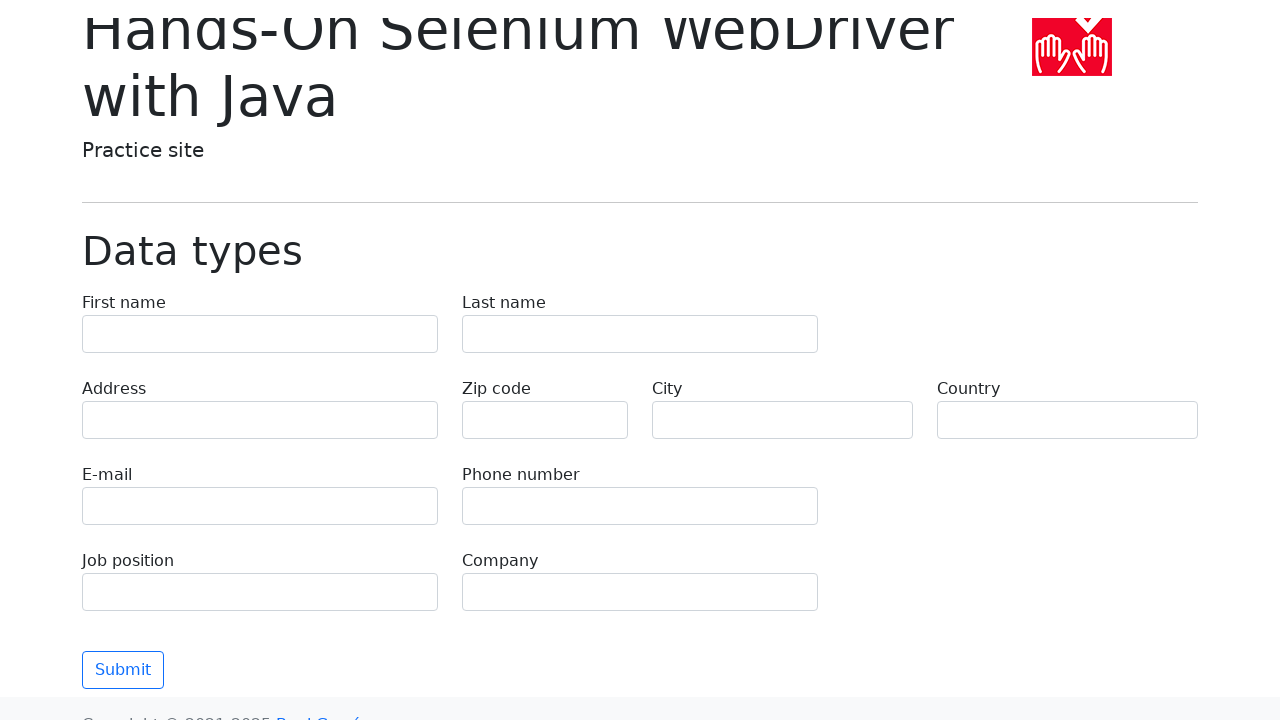

Filled first name field with 'Иван' on input[name='first-name']
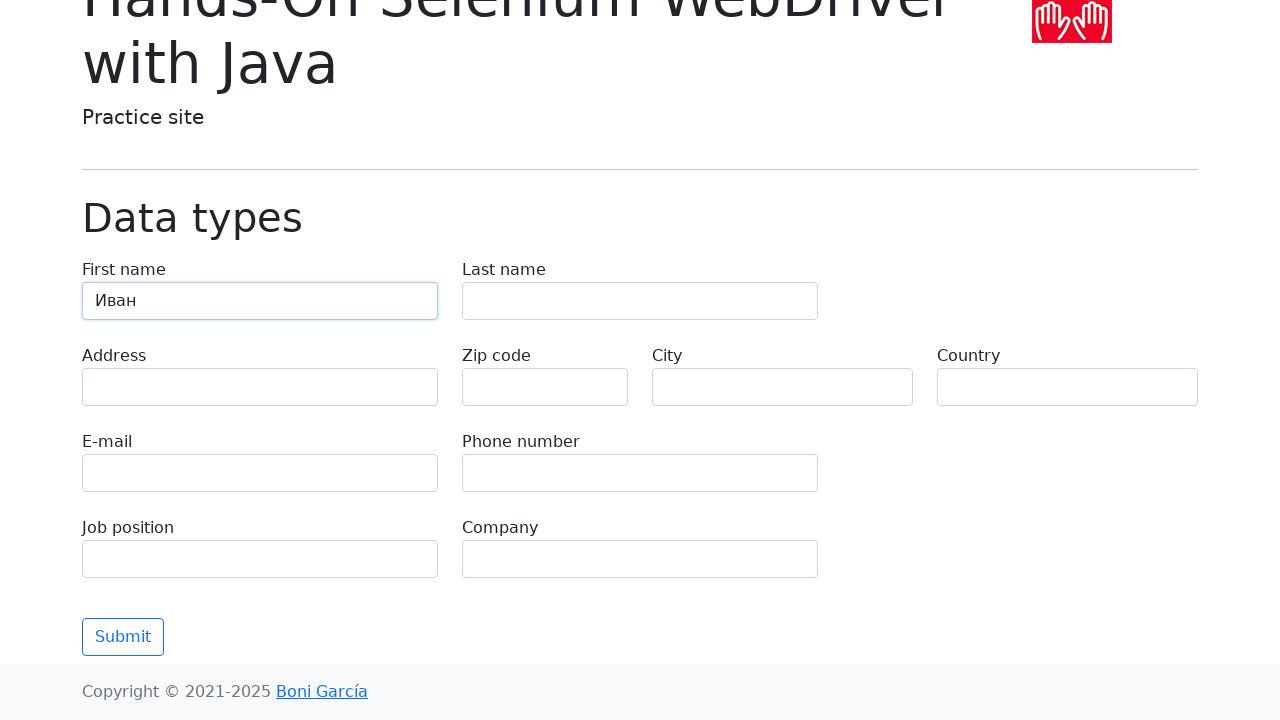

Filled last name field with 'Петров' on input[name='last-name']
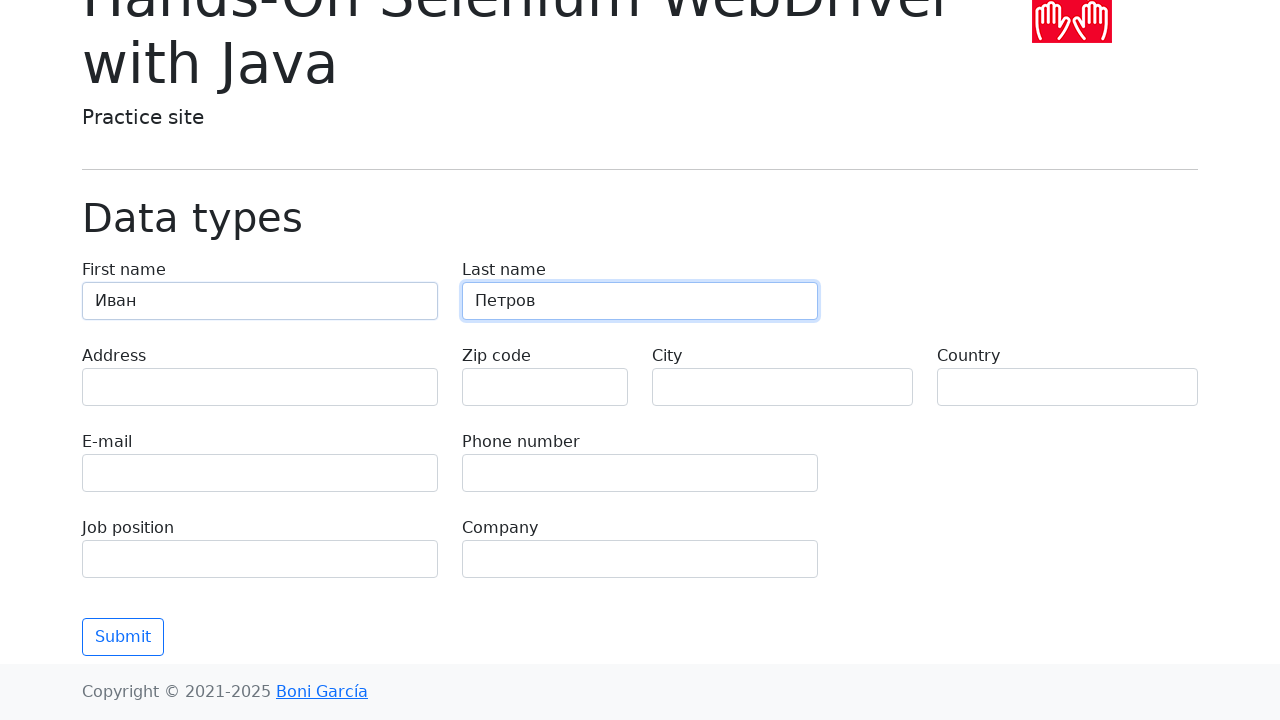

Filled address field with 'Ленина, 55-3' on input[name='address']
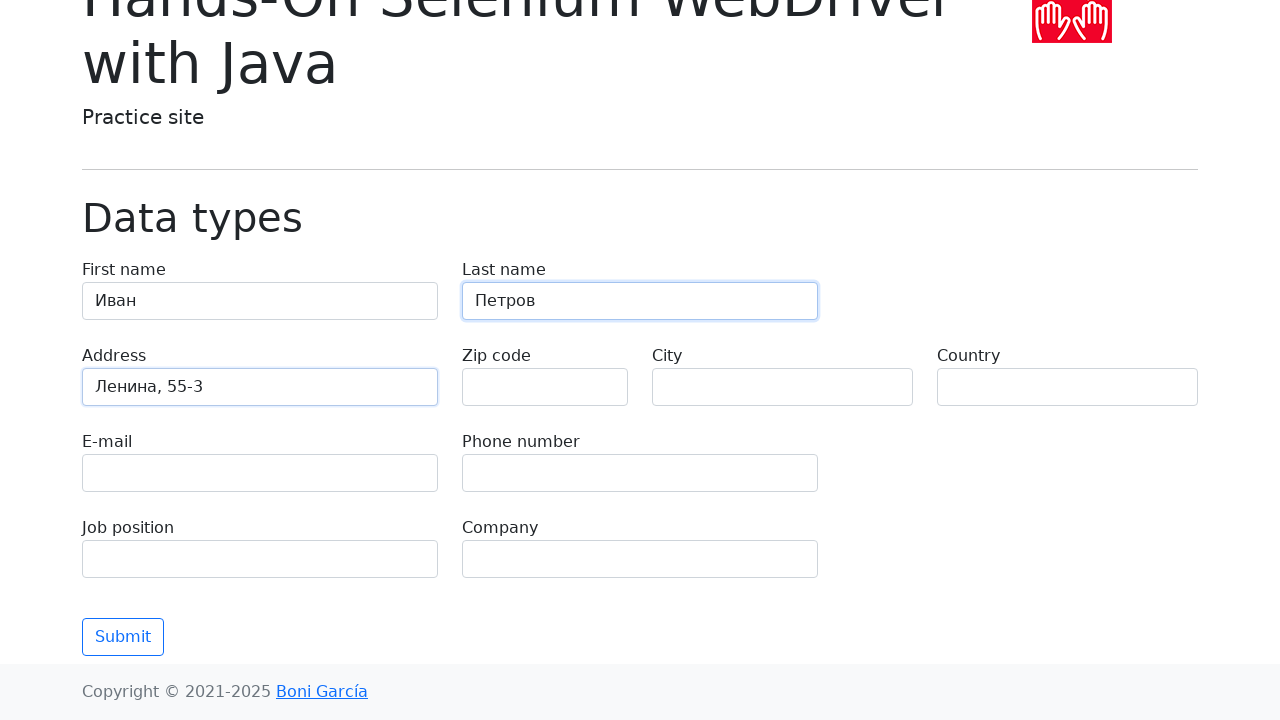

Filled email field with 'test@skypro.com' on input[name='e-mail']
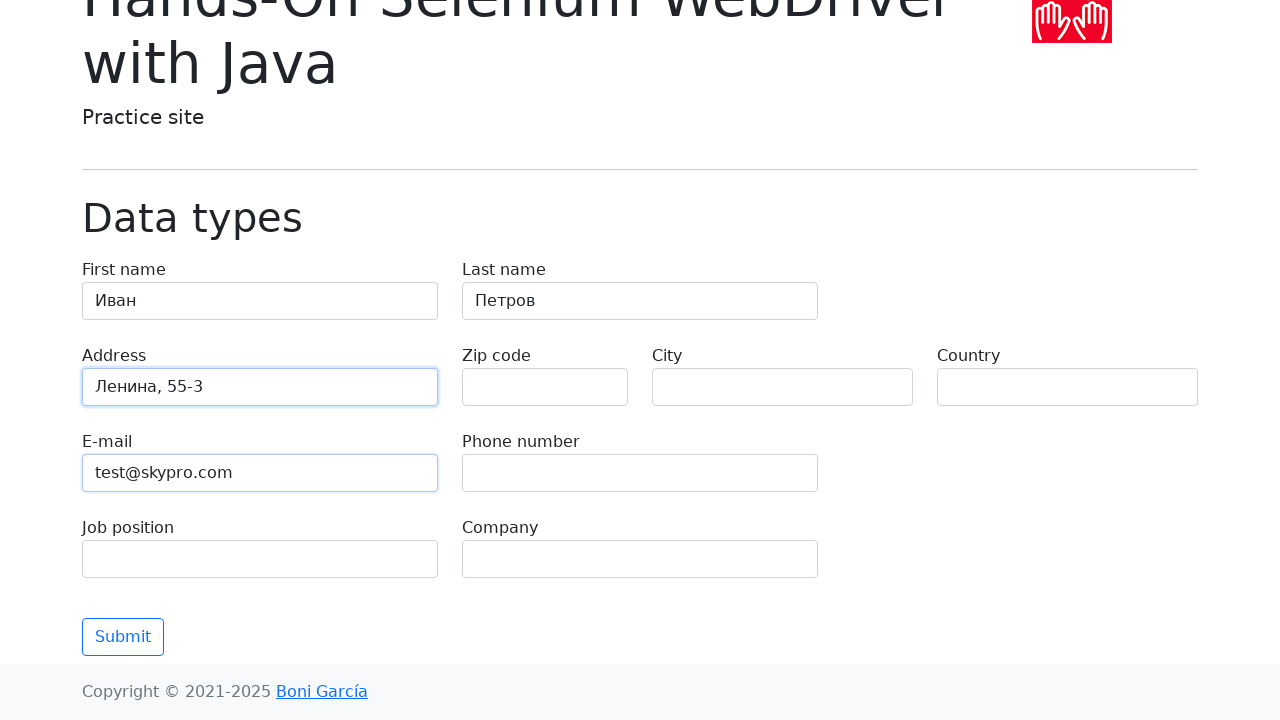

Filled phone field with '+7985899998787' on input[name='phone']
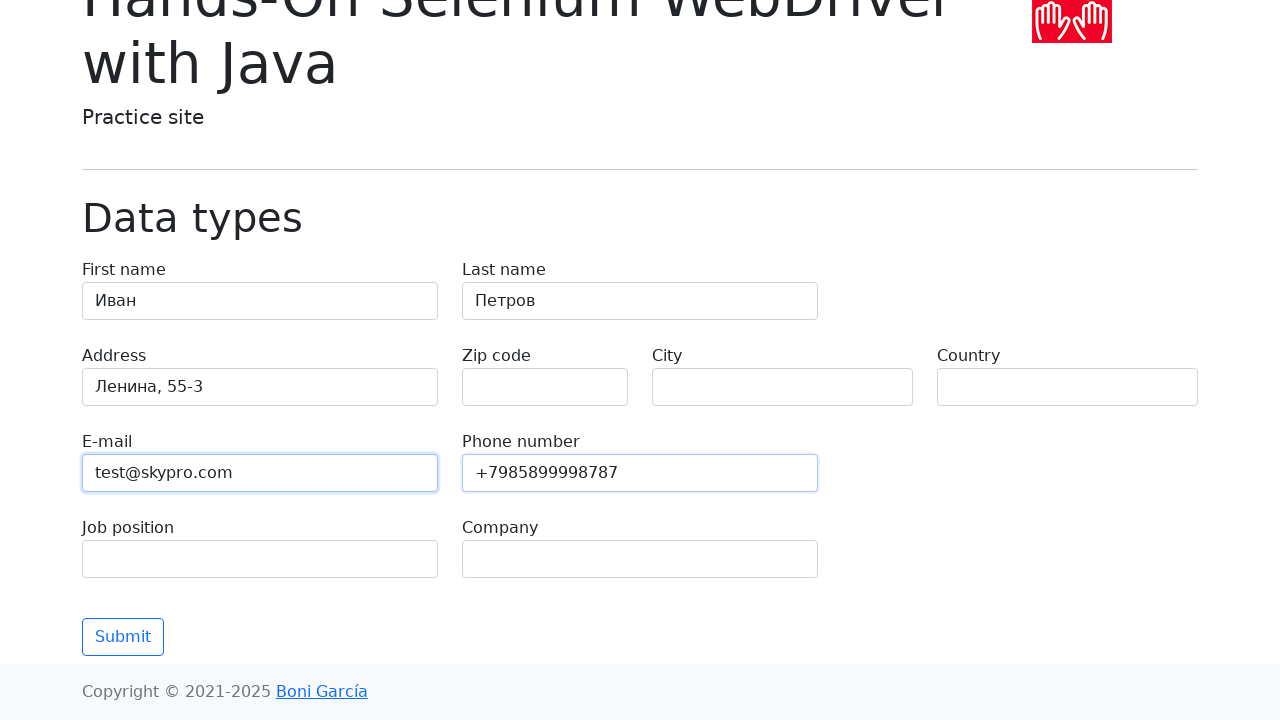

Filled city field with 'Москва' on input[name='city']
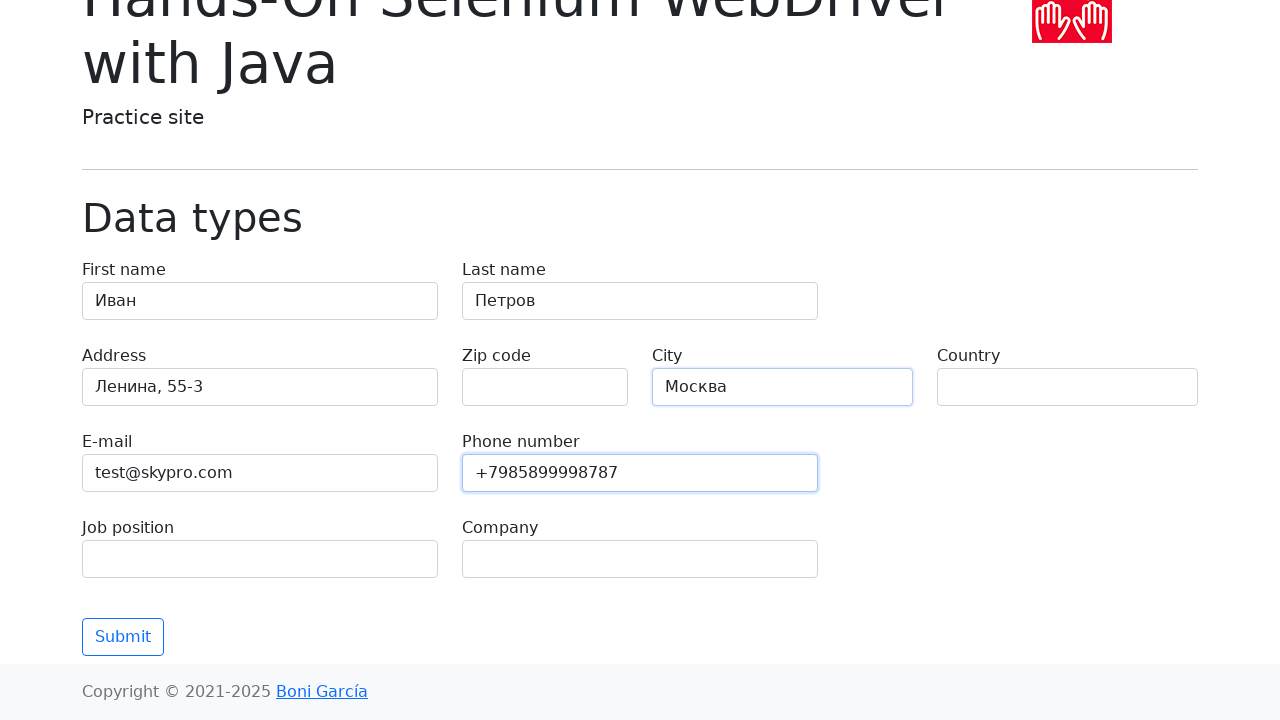

Filled country field with 'Россия' on input[name='country']
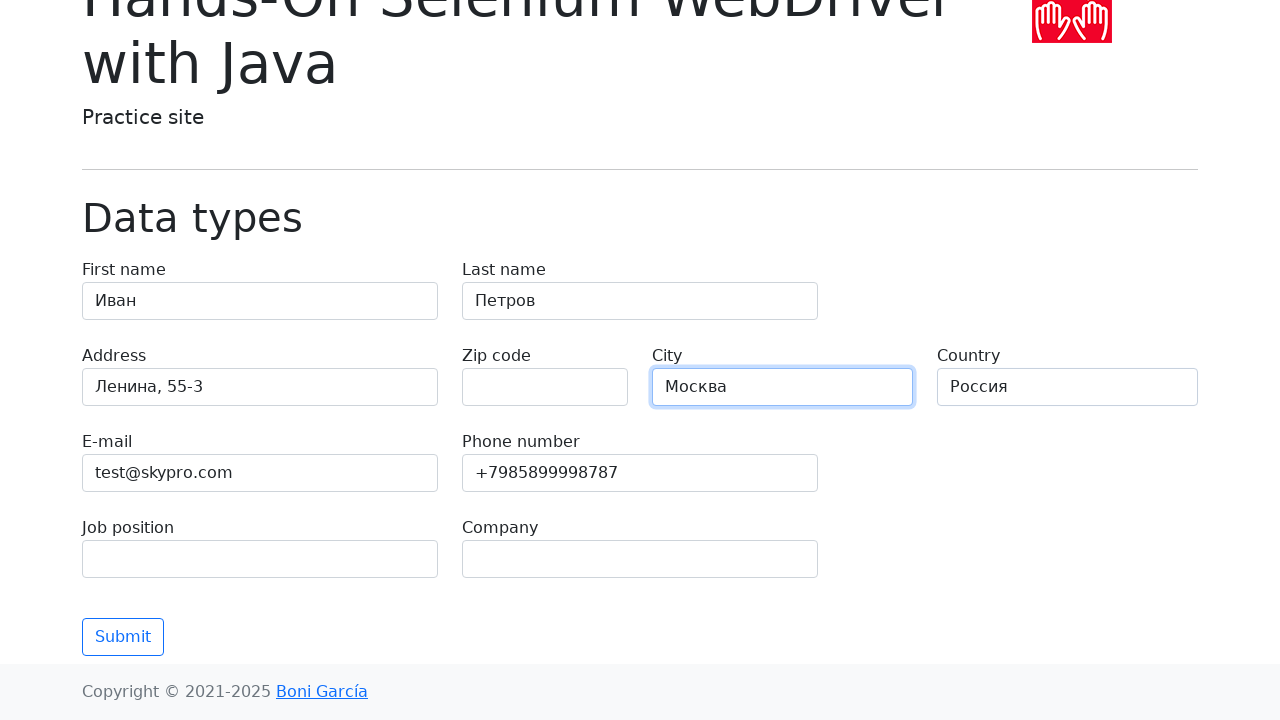

Filled job position field with 'QA' on input[name='job-position']
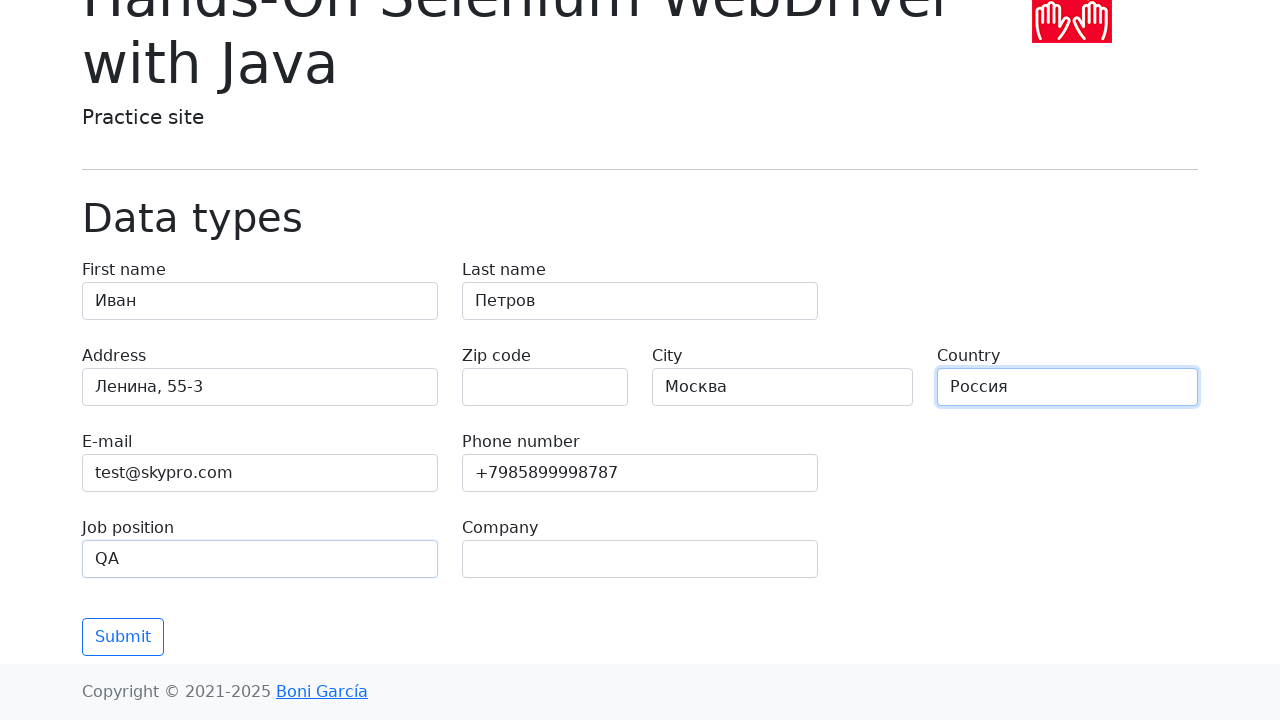

Filled company field with 'SkyPro' on input[name='company']
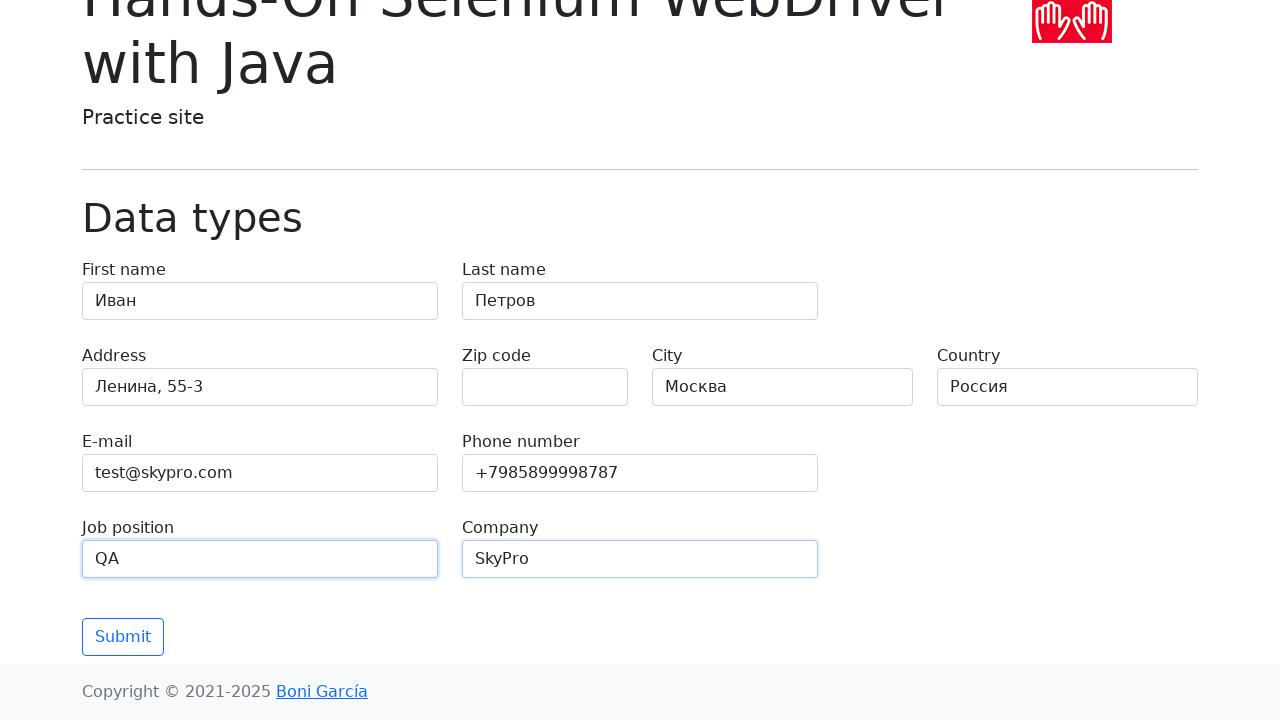

Clicked Submit button at (123, 637) on xpath=//button[contains(text(), 'Submit')]
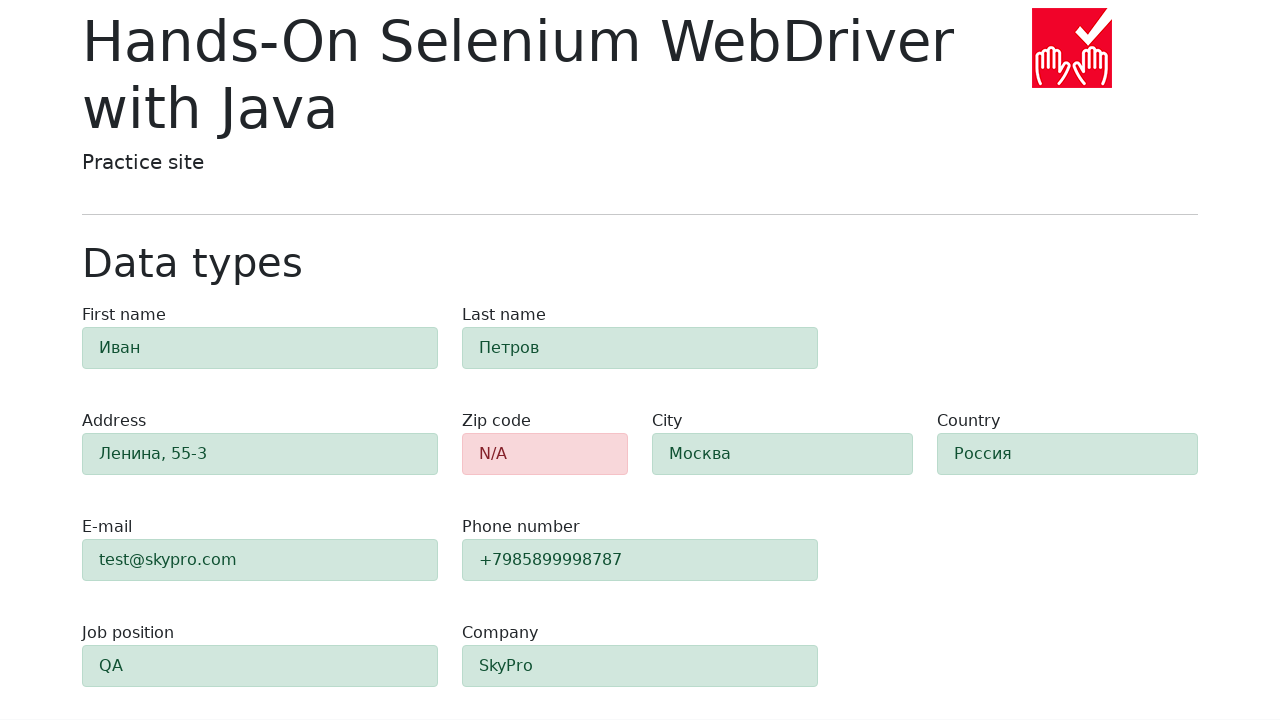

Validation results appeared - zip code element is visible
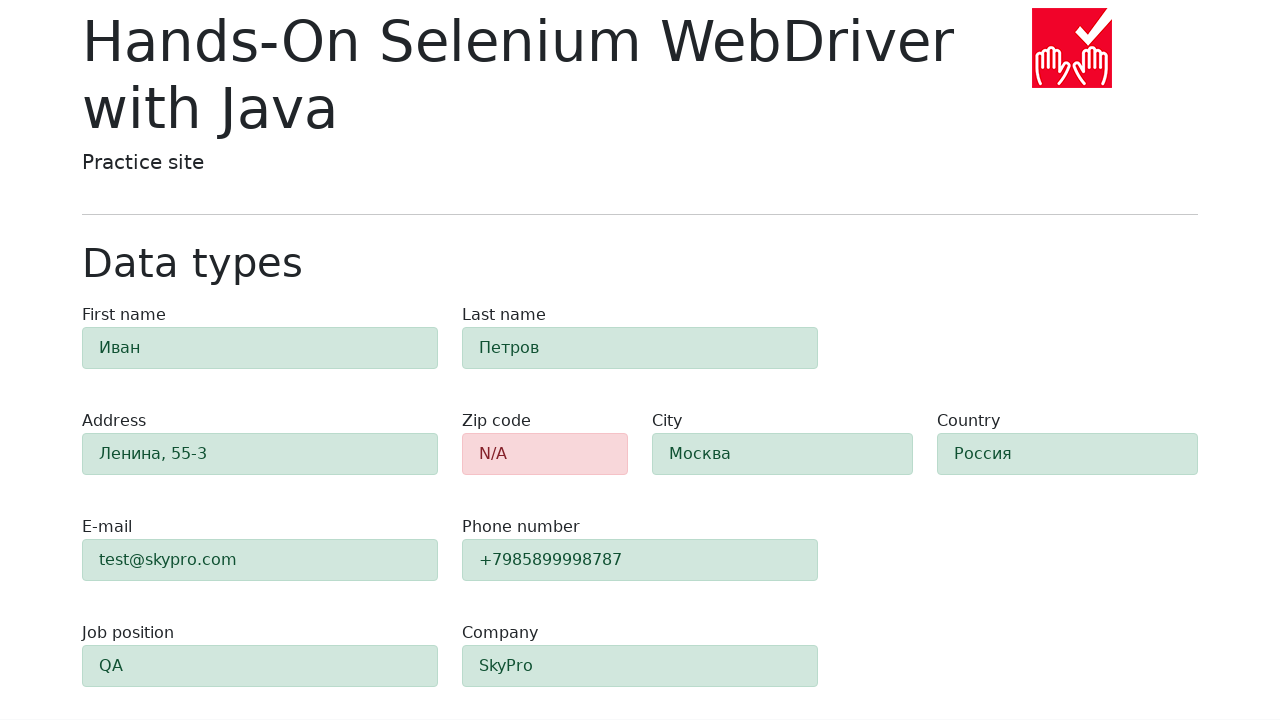

Retrieved zip code element class: 'alert py-2 alert-danger'
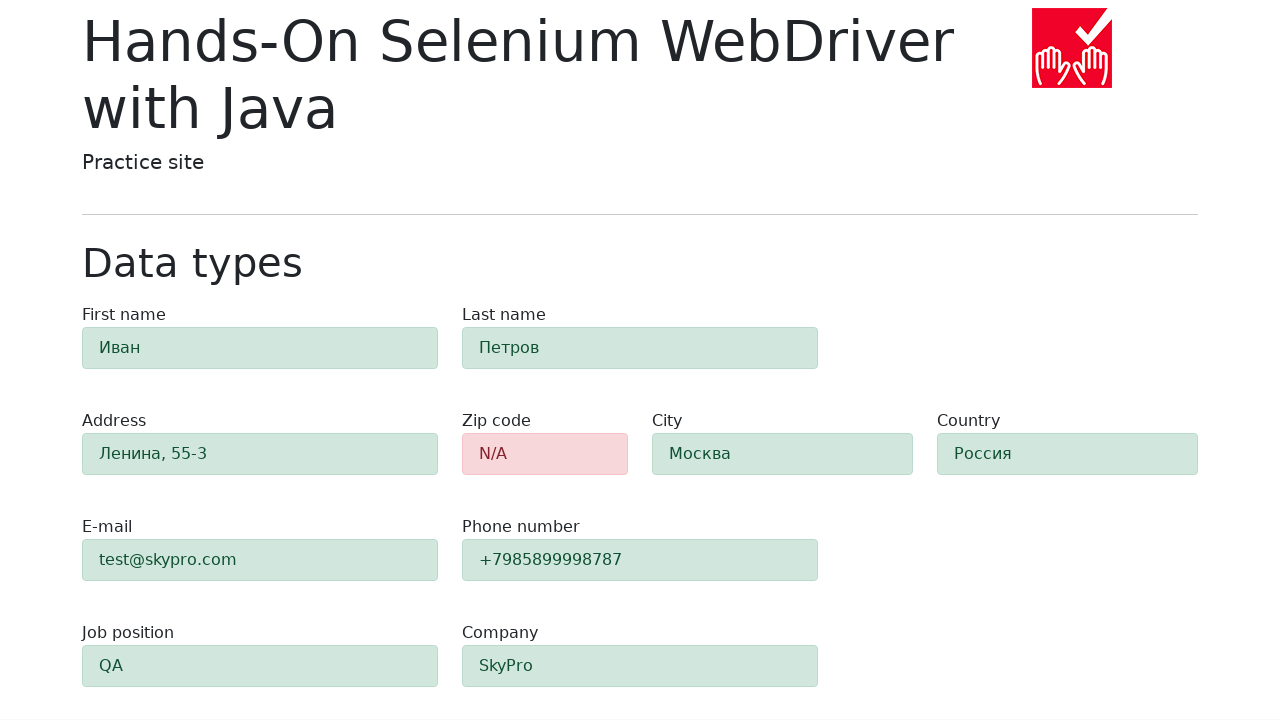

Verified zip code field has danger class (validation error)
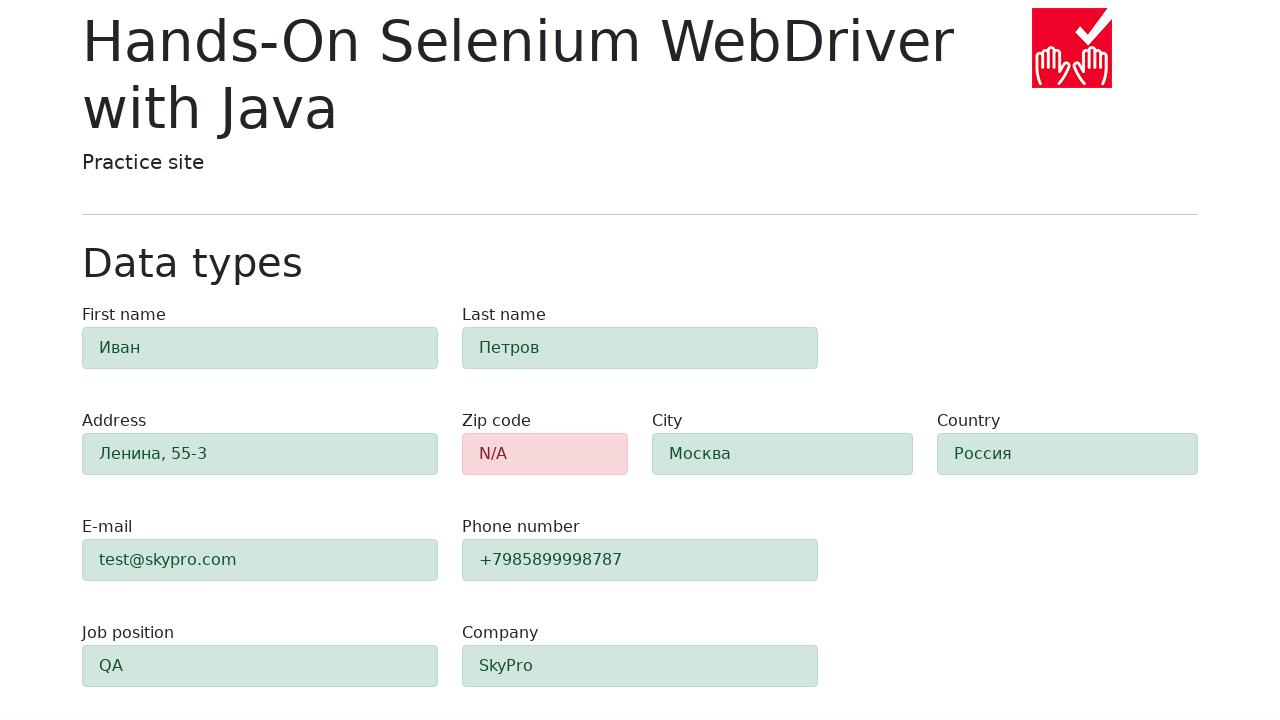

Verified first name field has success class
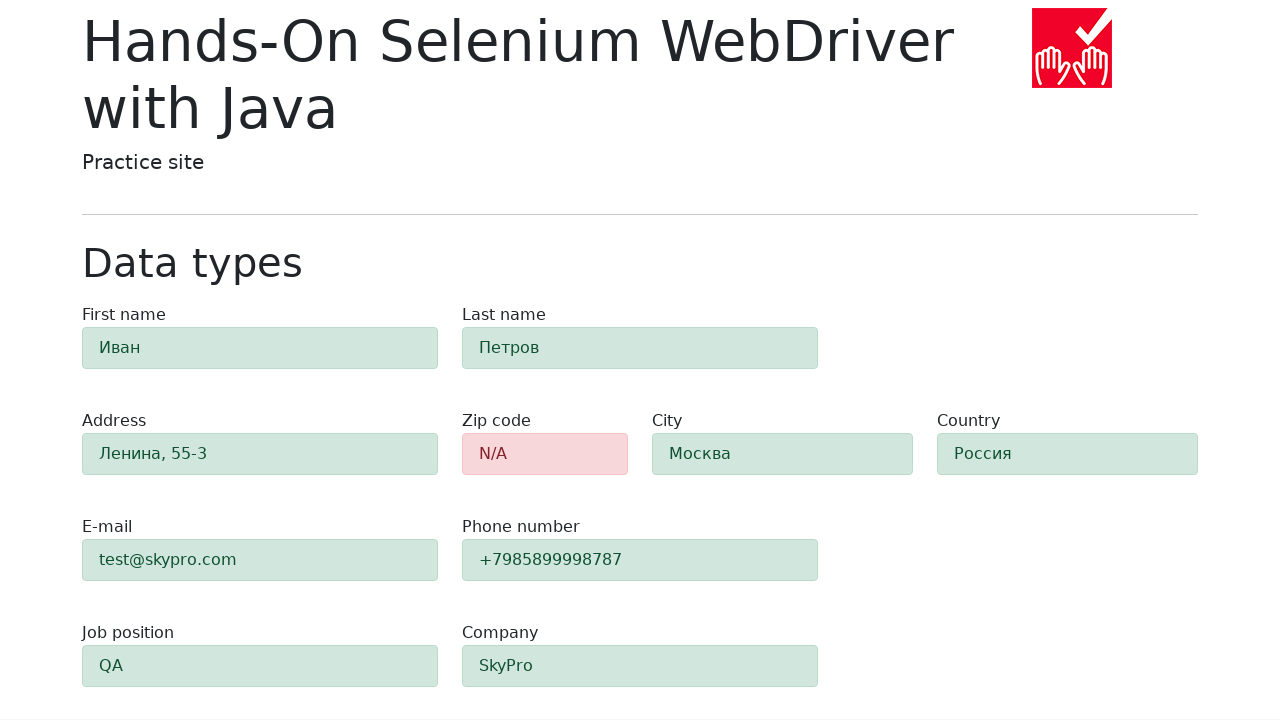

Verified last name field has success class
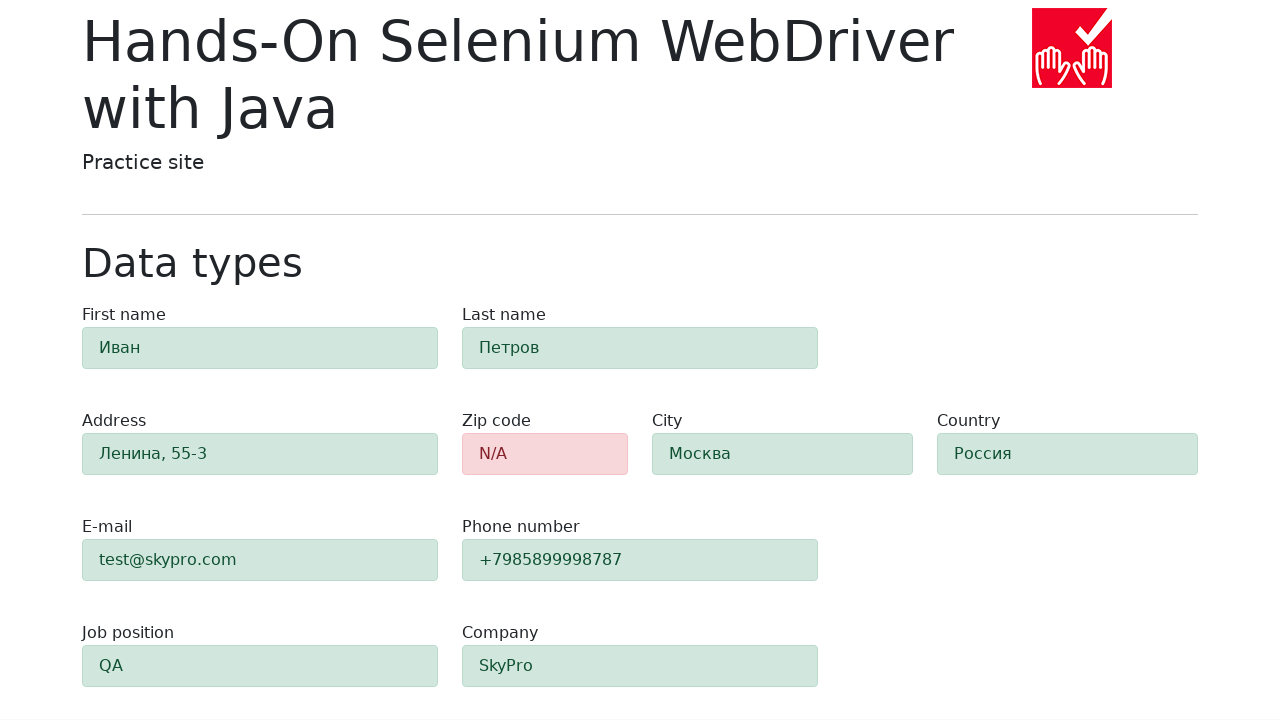

Verified address field has success class
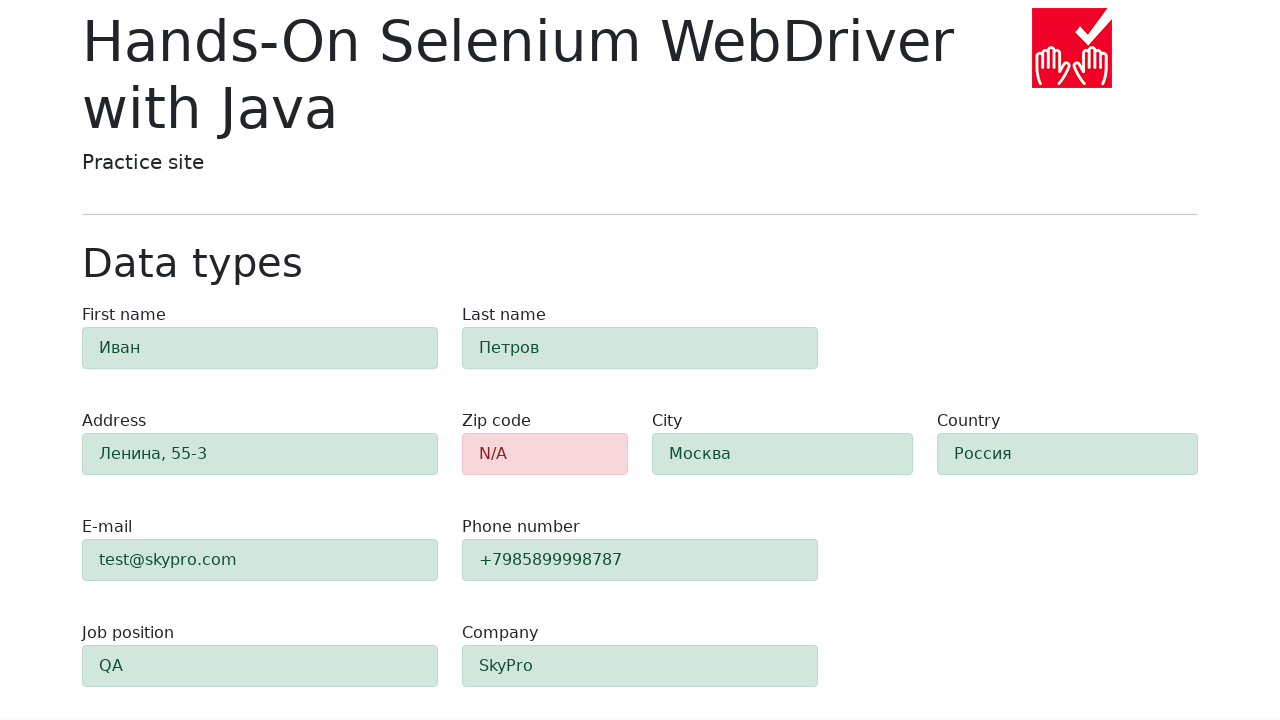

Verified email field has success class
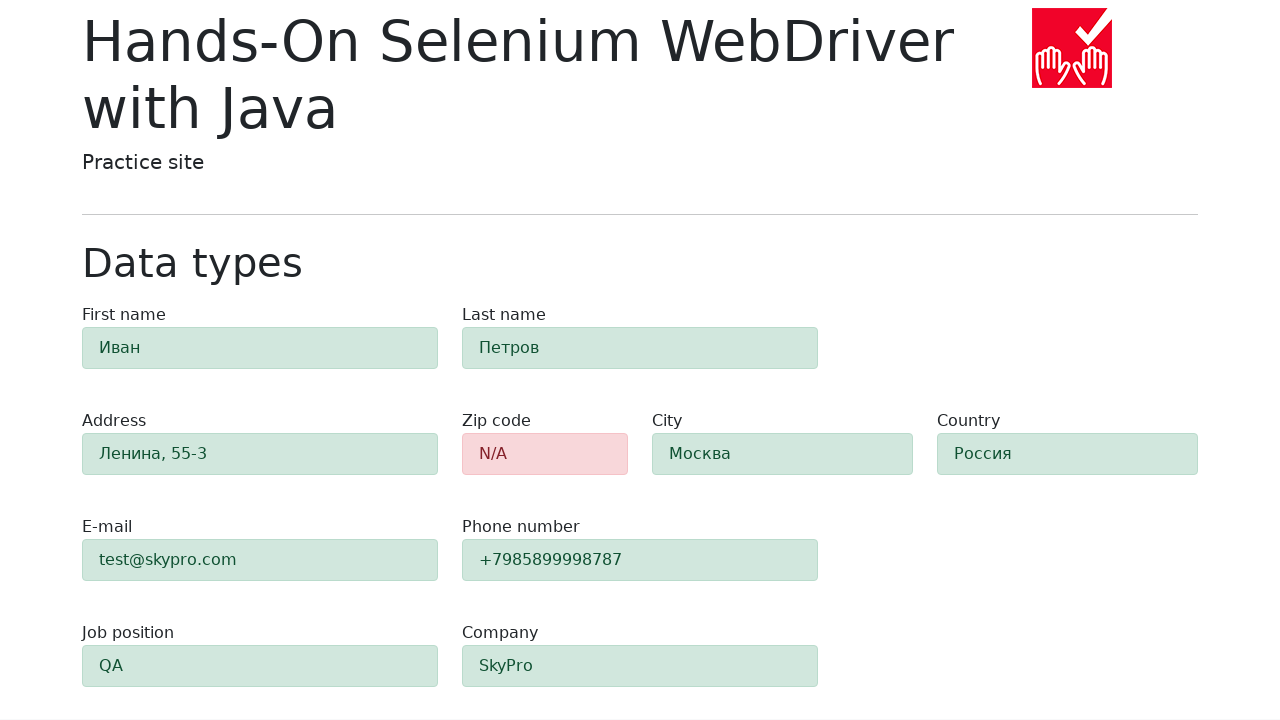

Verified phone field has success class
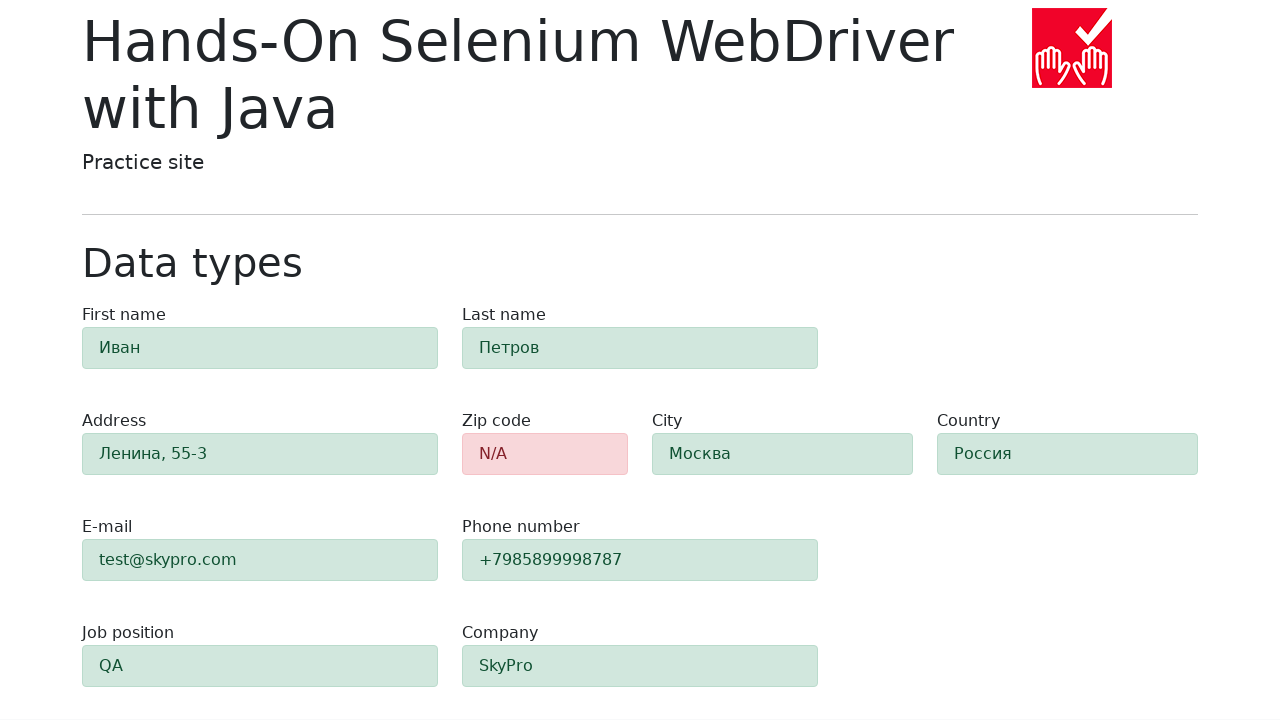

Verified city field has success class
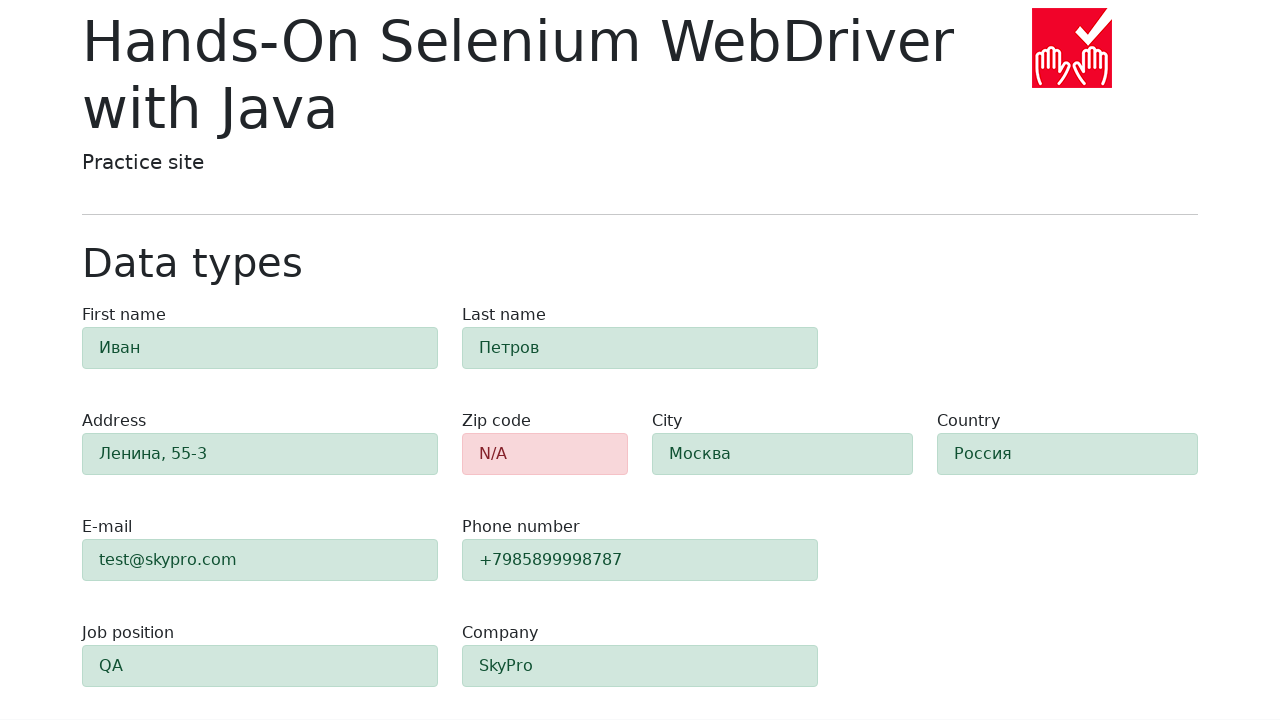

Verified country field has success class
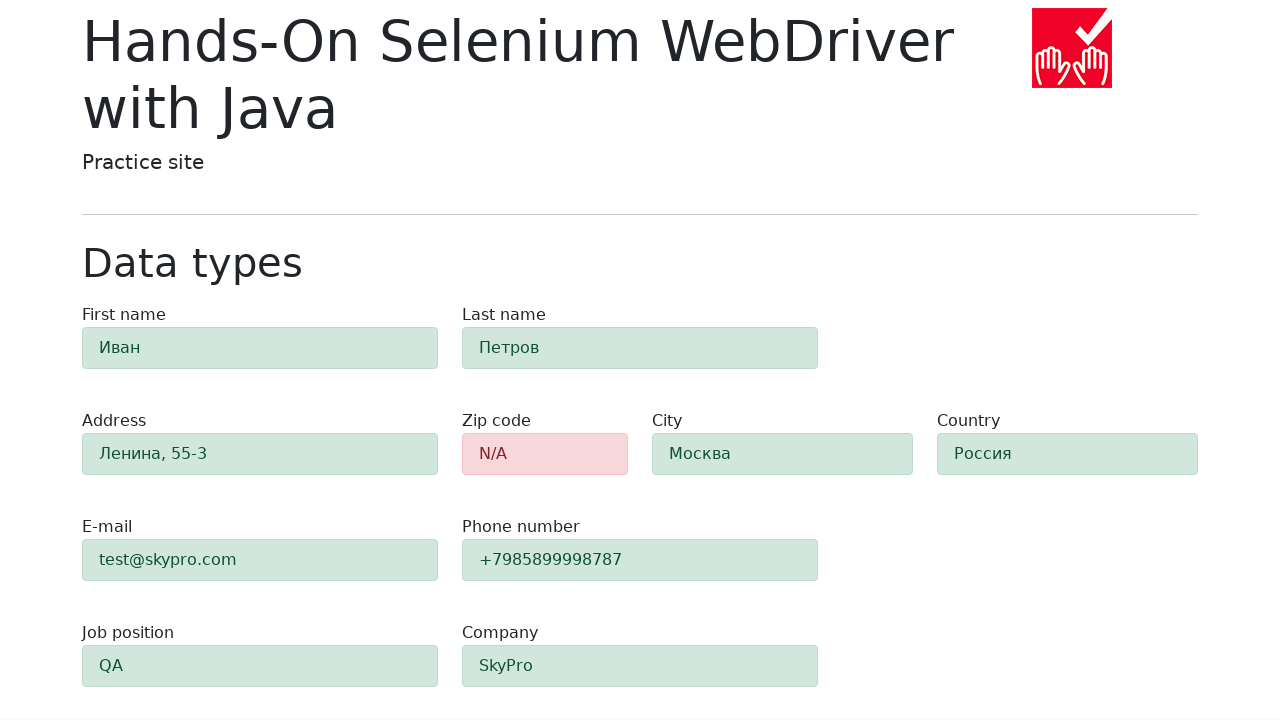

Verified job position field has success class
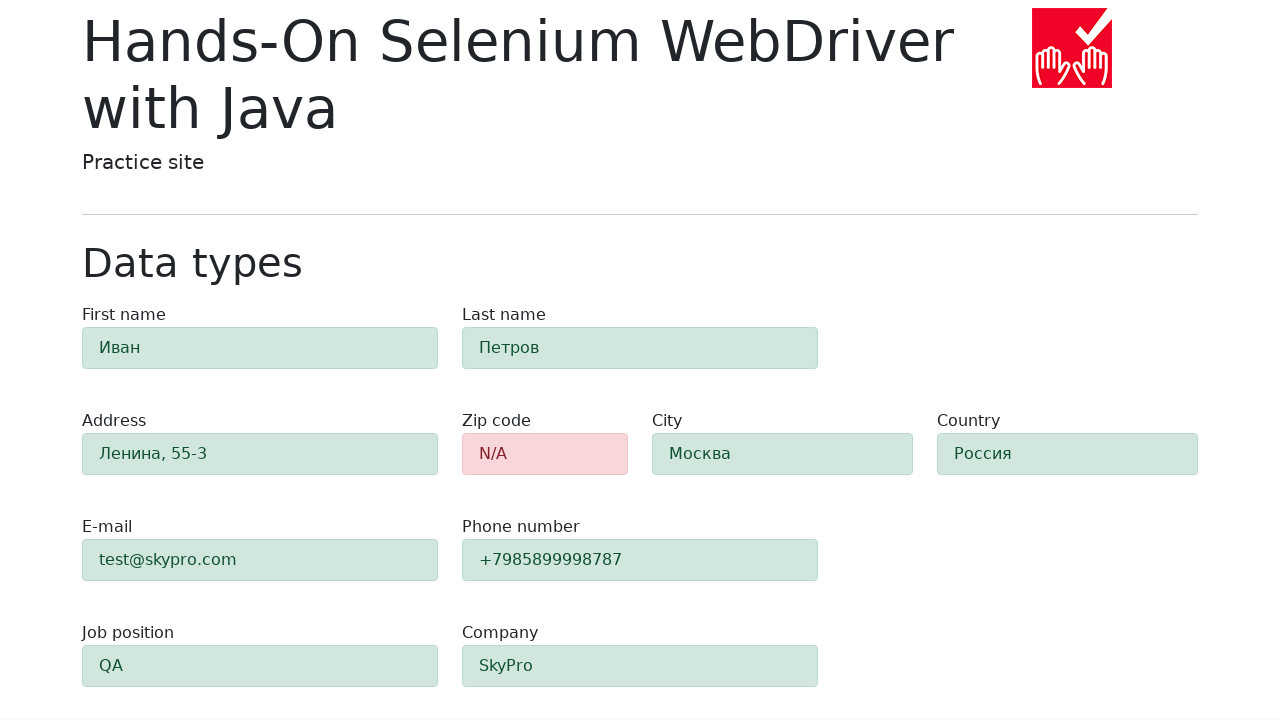

Verified company field has success class
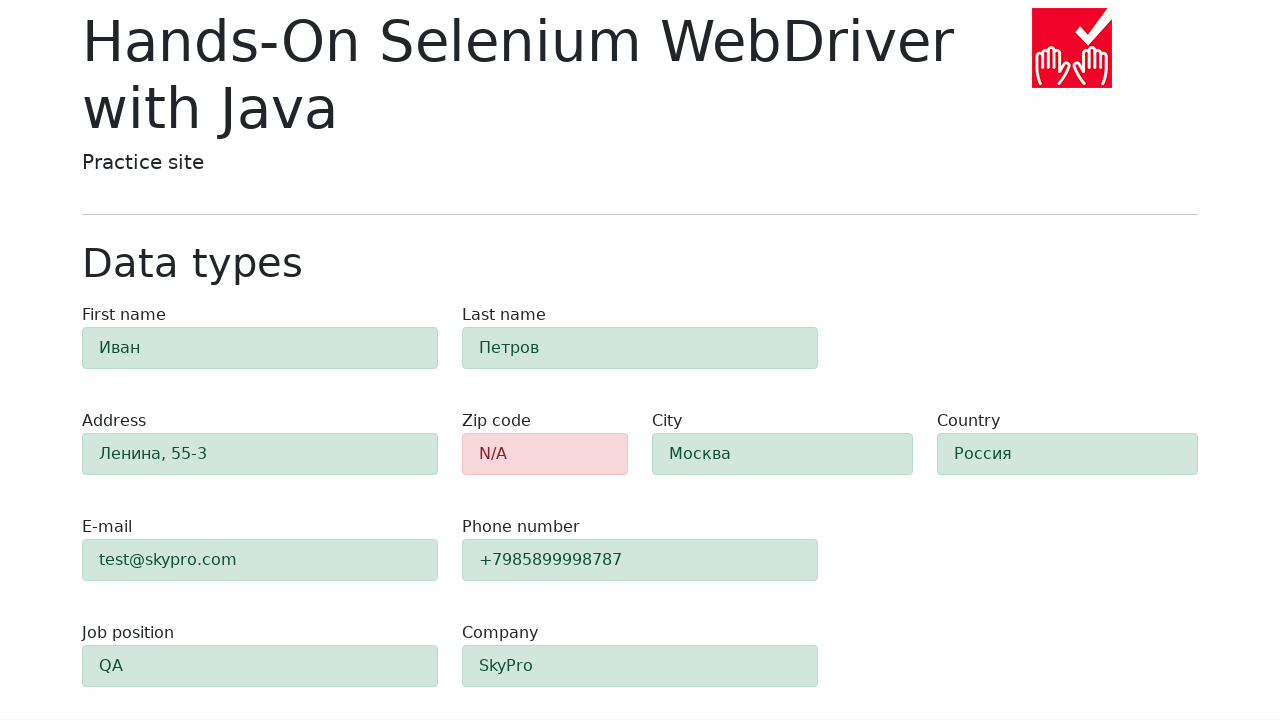

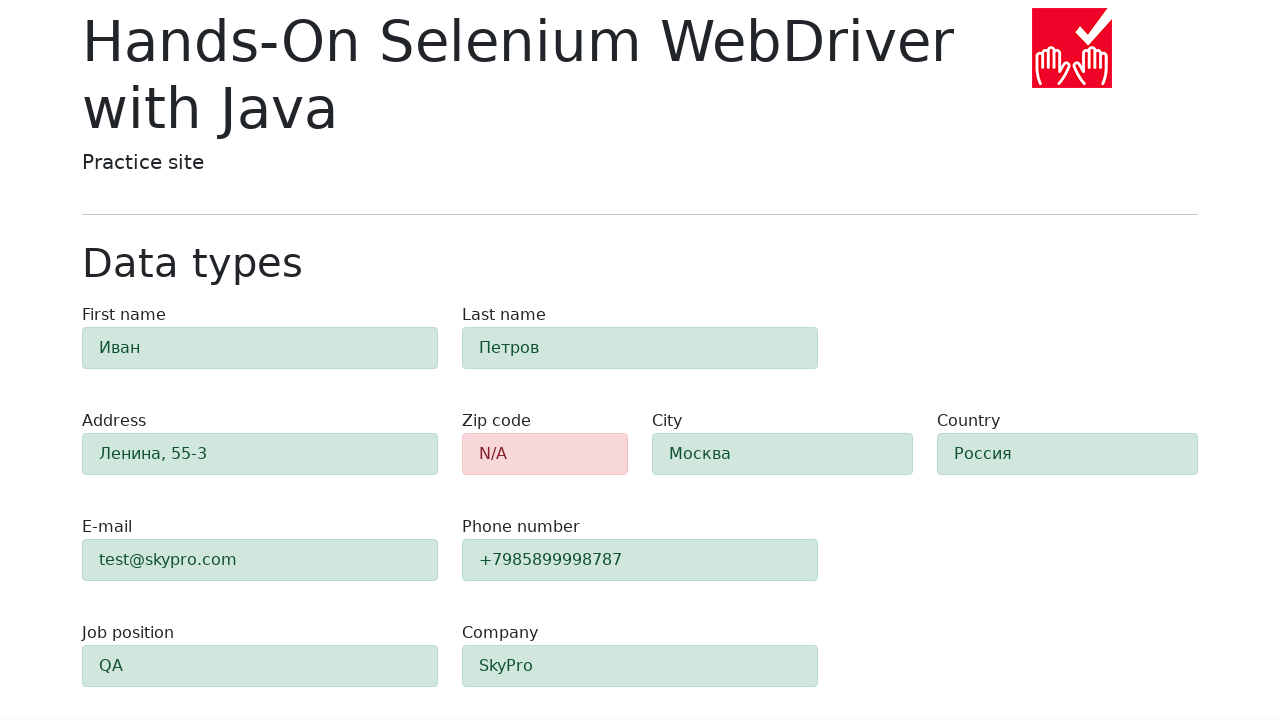